Tests text input functionality on a web form by typing text into an input field, verifying the value, clearing it, and verifying it's empty

Starting URL: https://bonigarcia.dev/selenium-webdriver-java/web-form.html

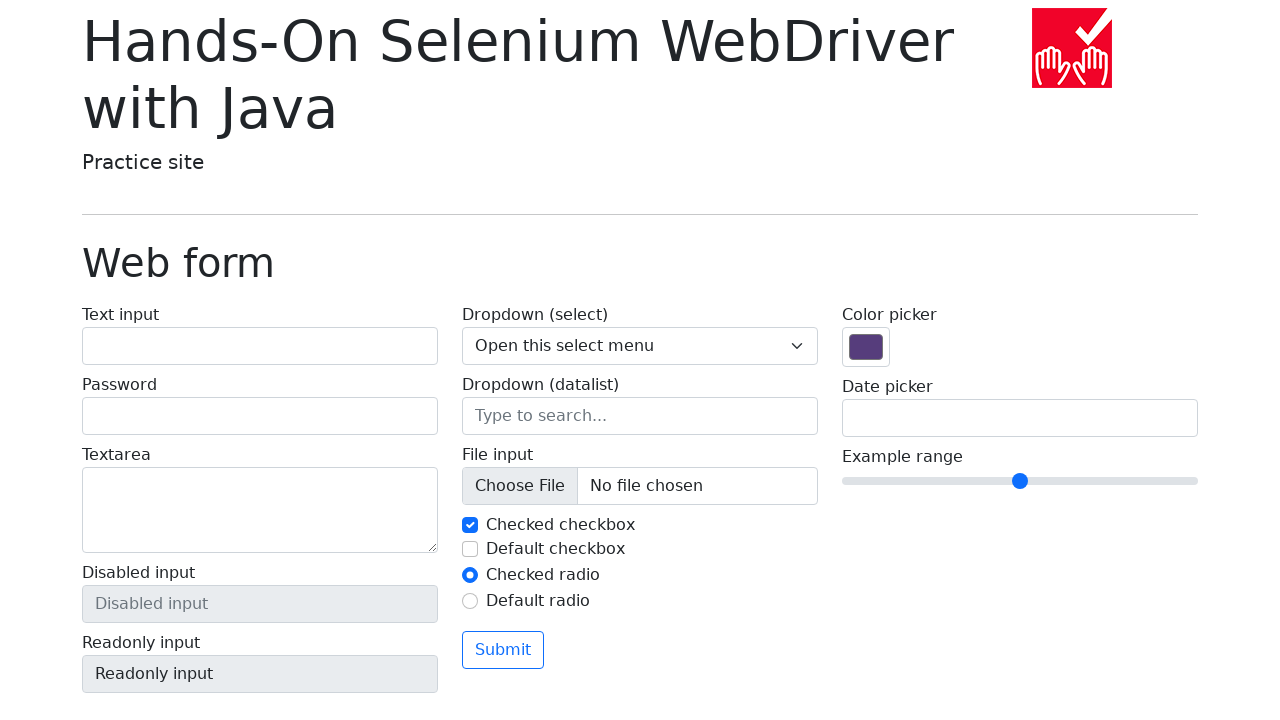

Filled text input field with 'Hello World!' on input[name='my-text']
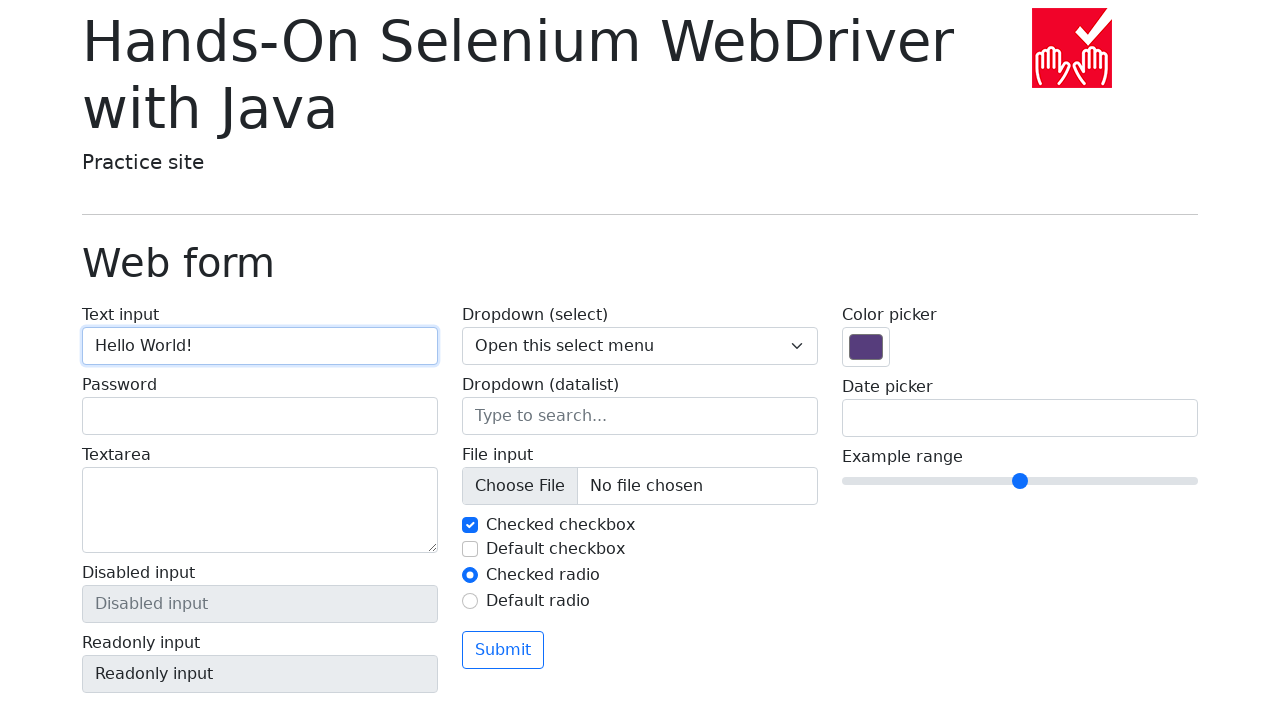

Verified input value equals 'Hello World!'
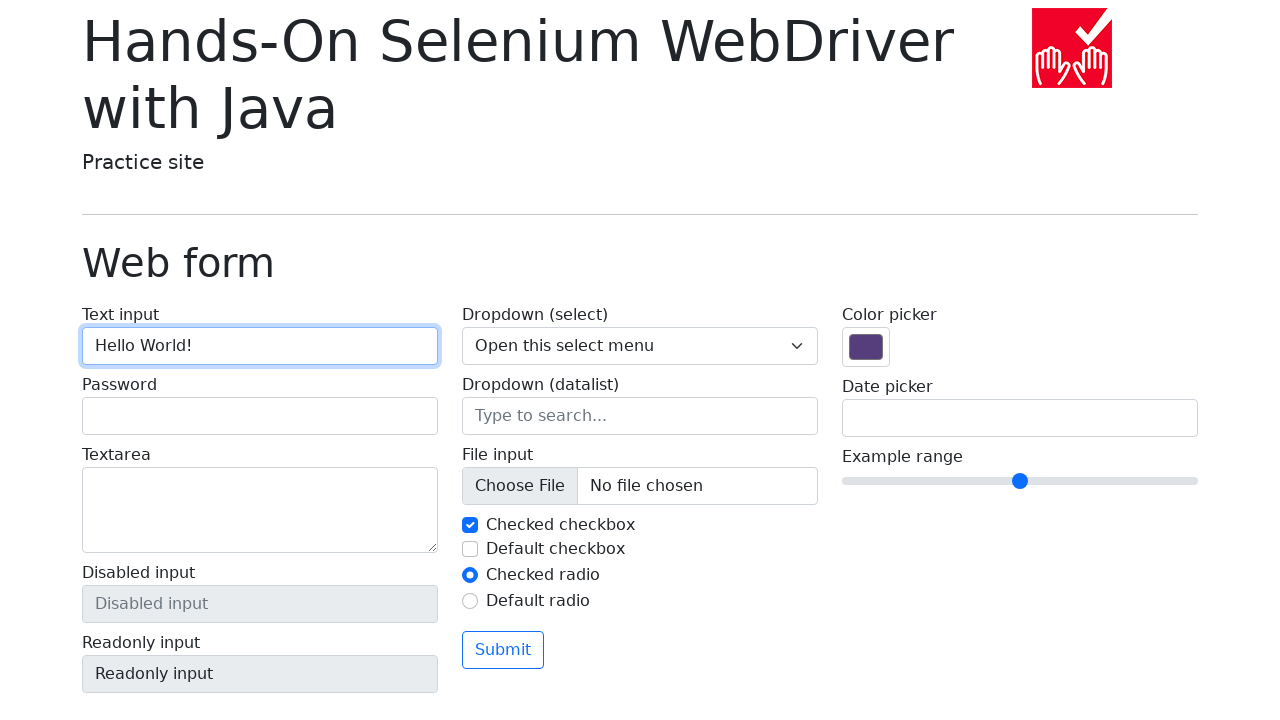

Cleared the text input field on input[name='my-text']
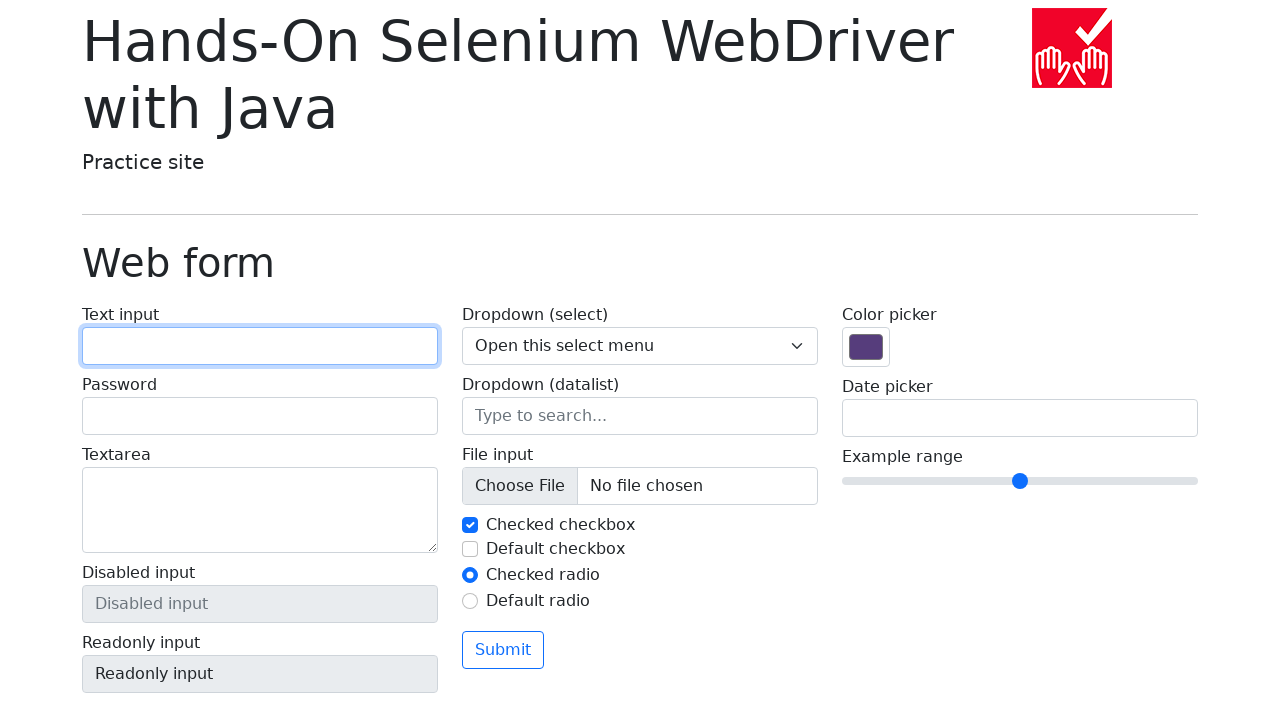

Verified input field is now empty
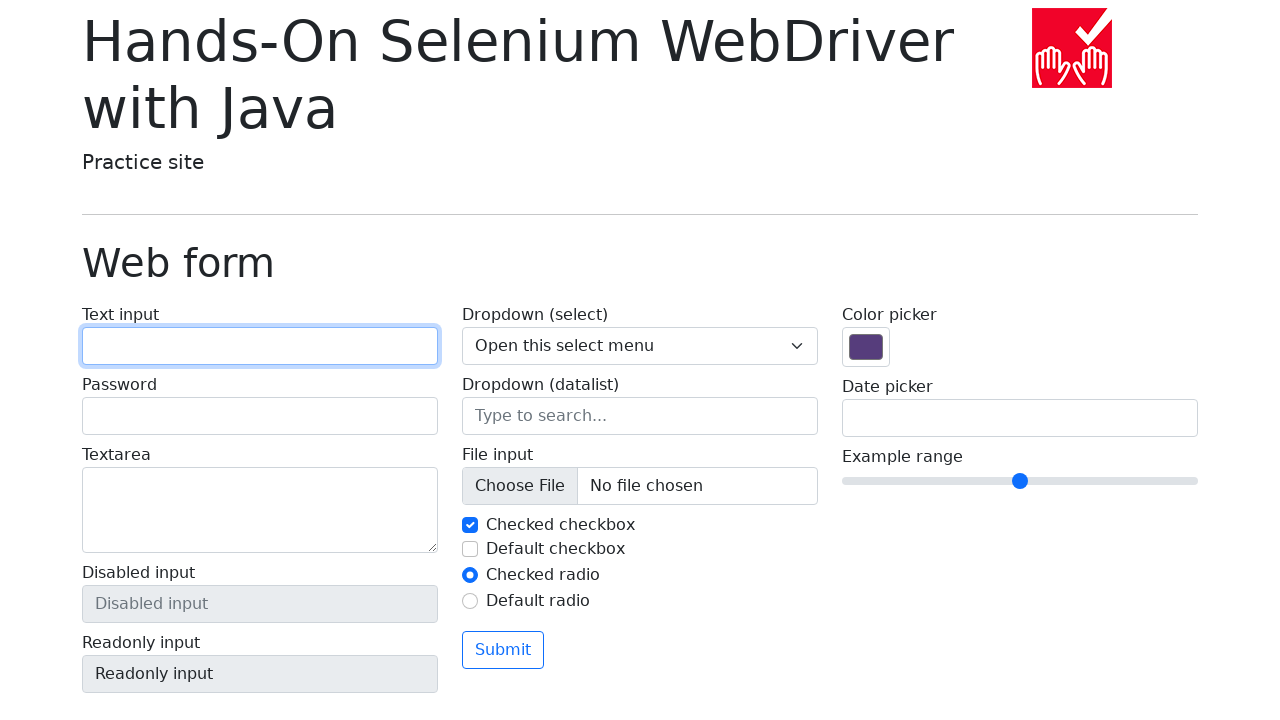

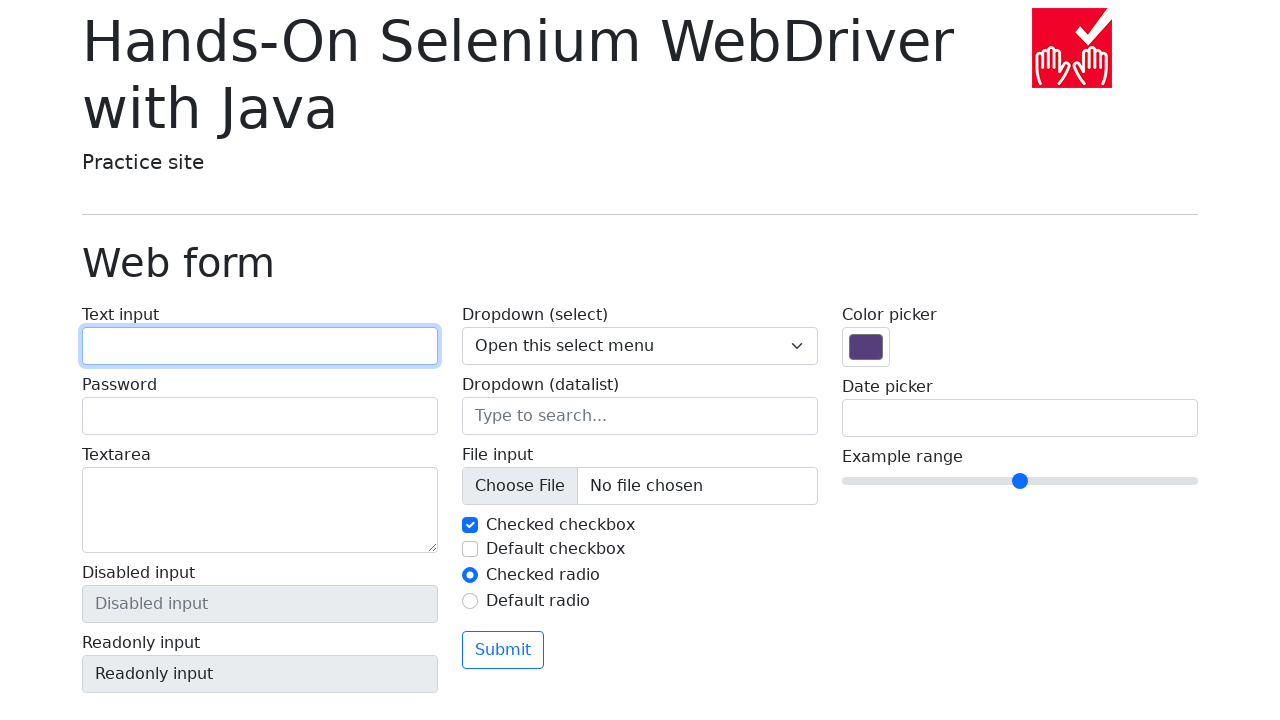